Tests dropdown functionality by navigating to the dropdown page and selecting an option by index

Starting URL: https://practice.cydeo.com/

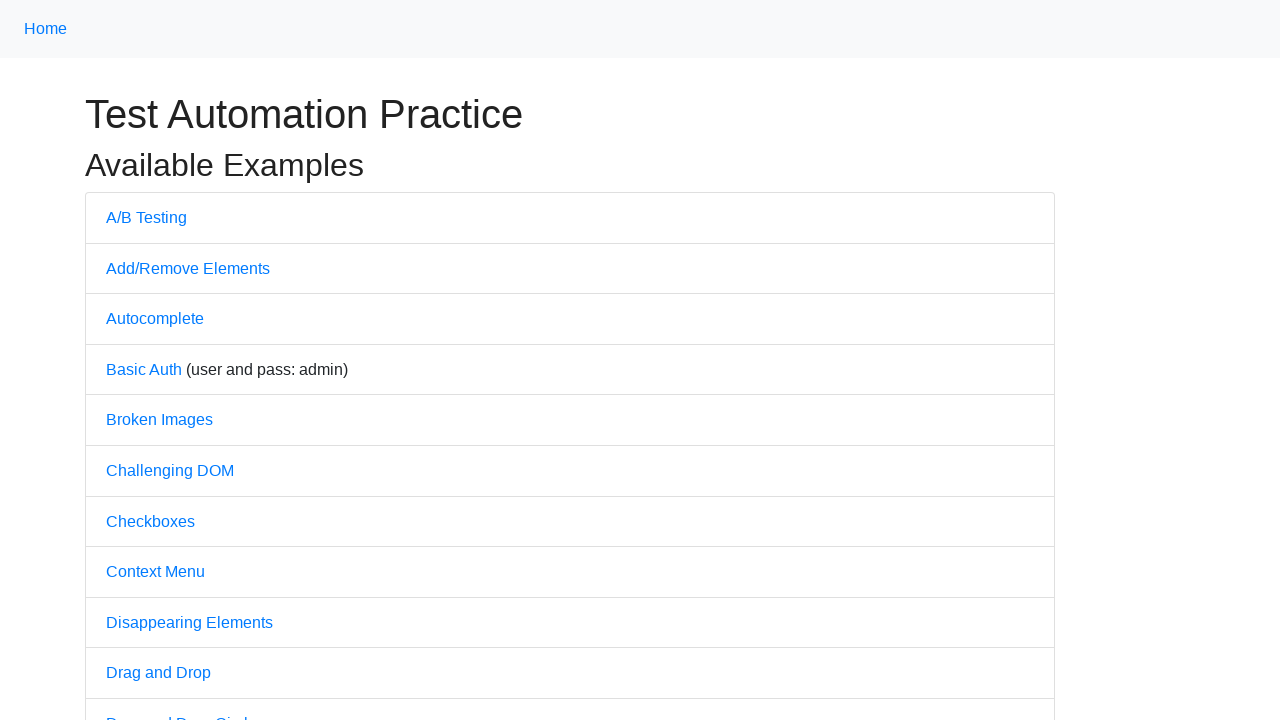

Navigated to practice.cydeo.com homepage
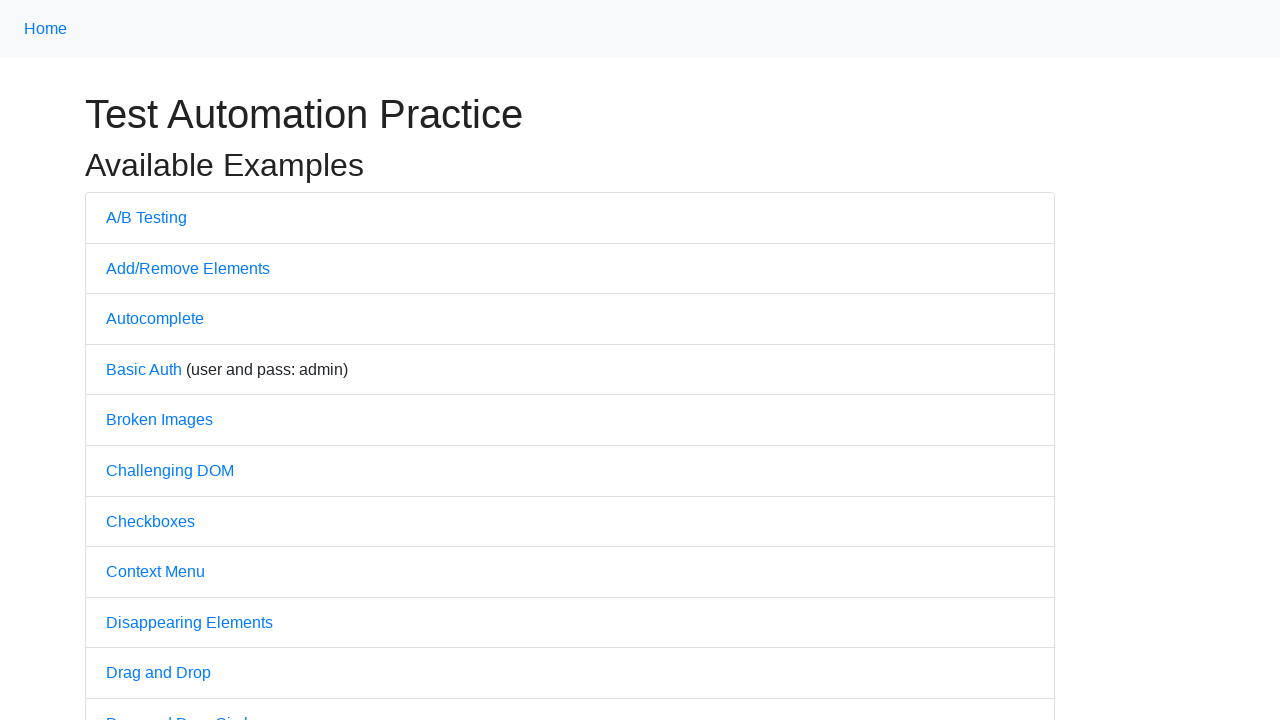

Clicked on Dropdown link at (143, 360) on text='Dropdown'
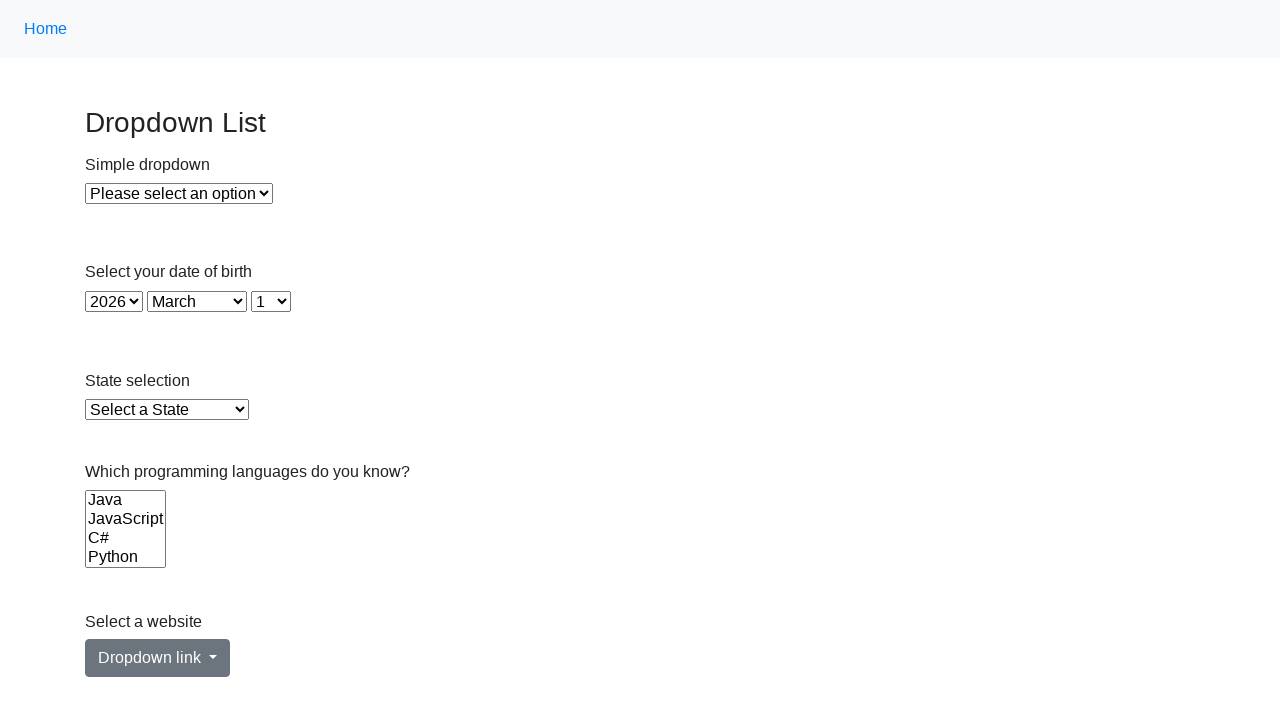

Selected option by index 1 from dropdown on xpath=//select[@id='dropdown']
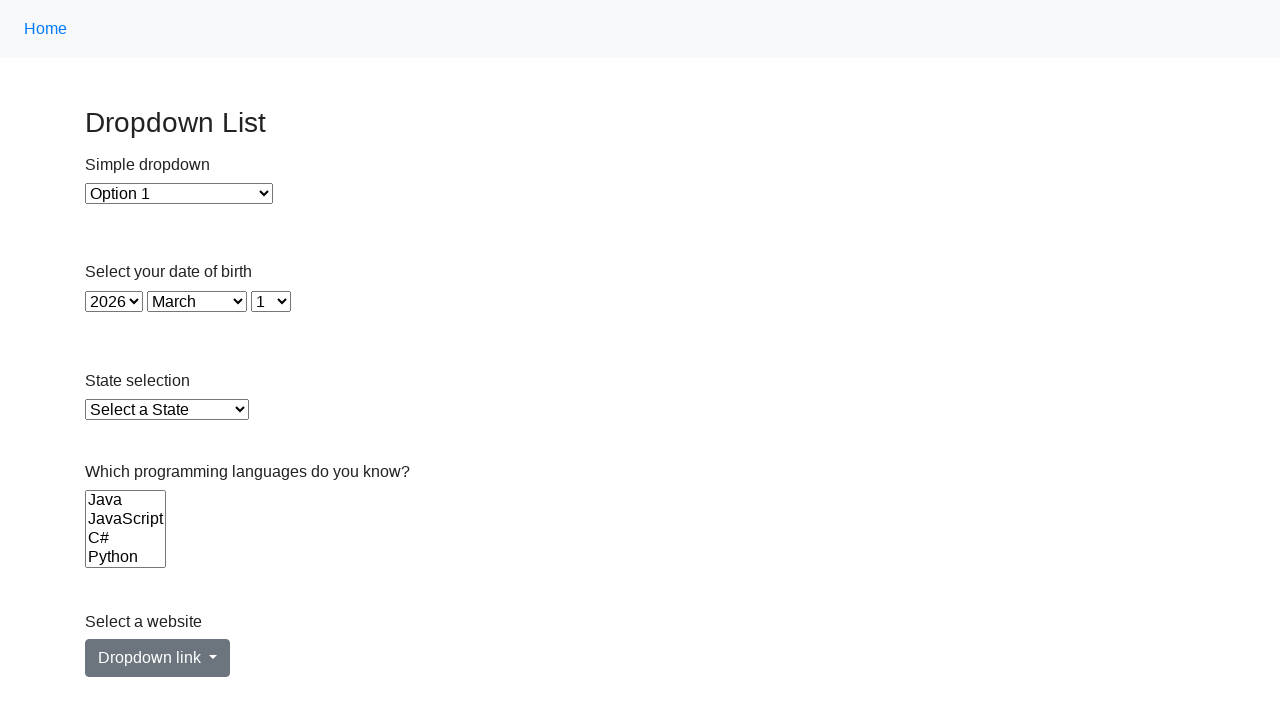

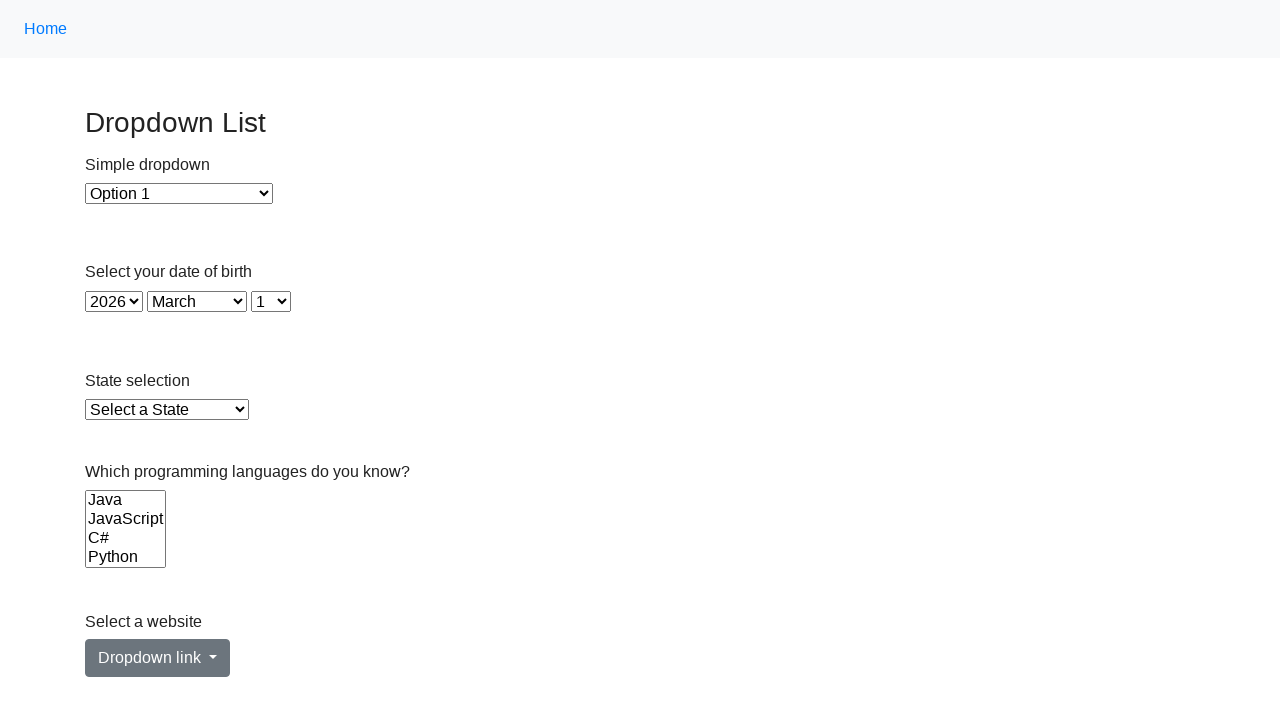